Navigates to an Italian weather/sea model page and interacts with a time dropdown selector, cycling through multiple time options to view different forecast data.

Starting URL: https://www.lamma.rete.toscana.it/mare/modelli/vento-mare.php?area=T

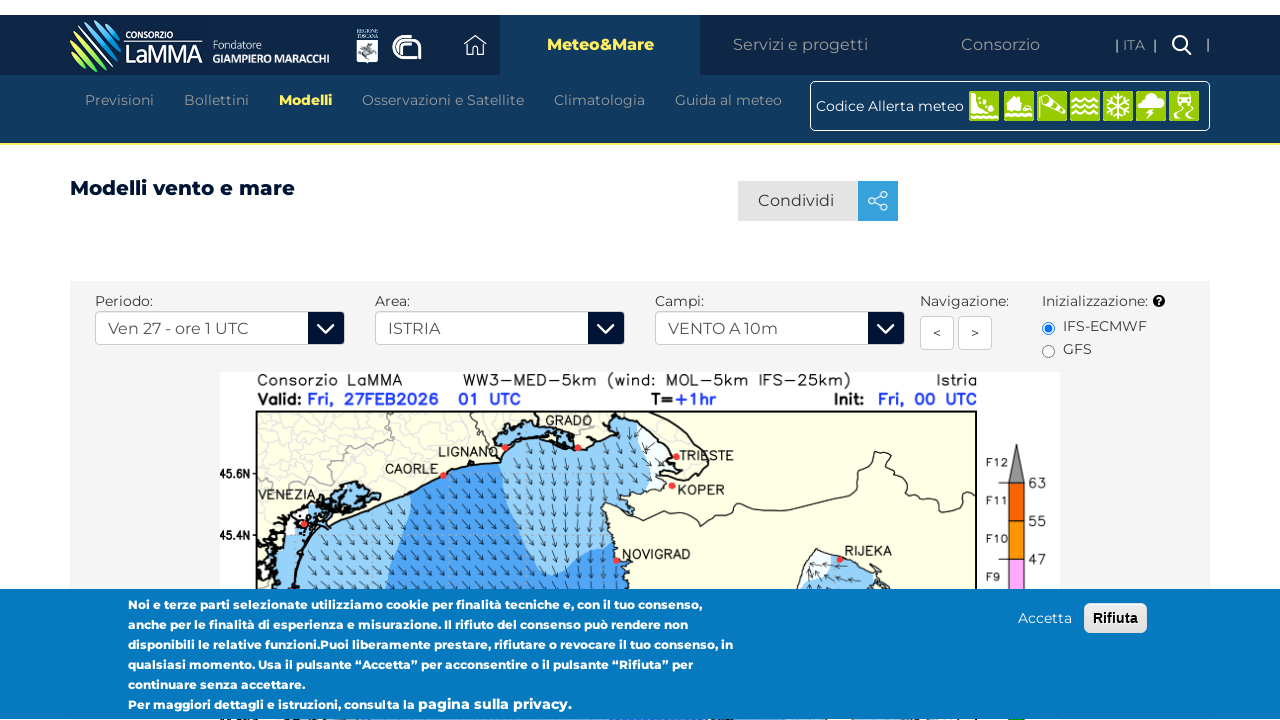

Waited for time dropdown selector (#display-data) to be available
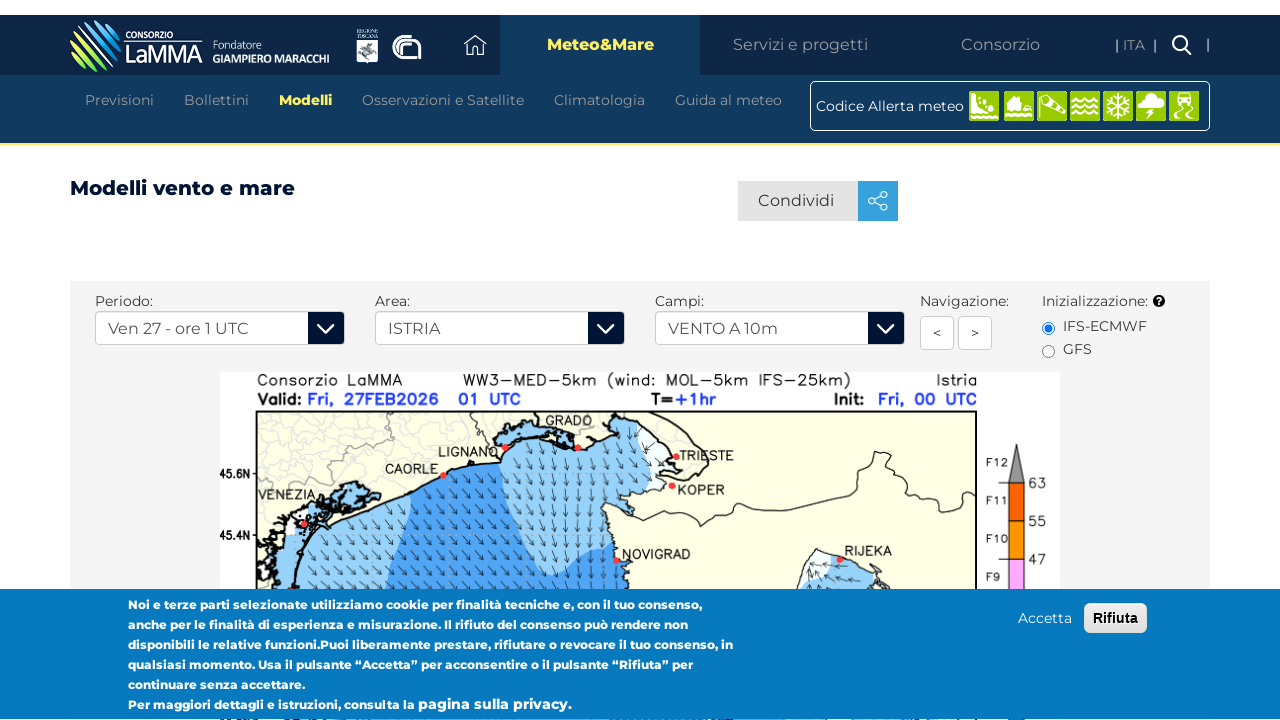

Located the time dropdown element
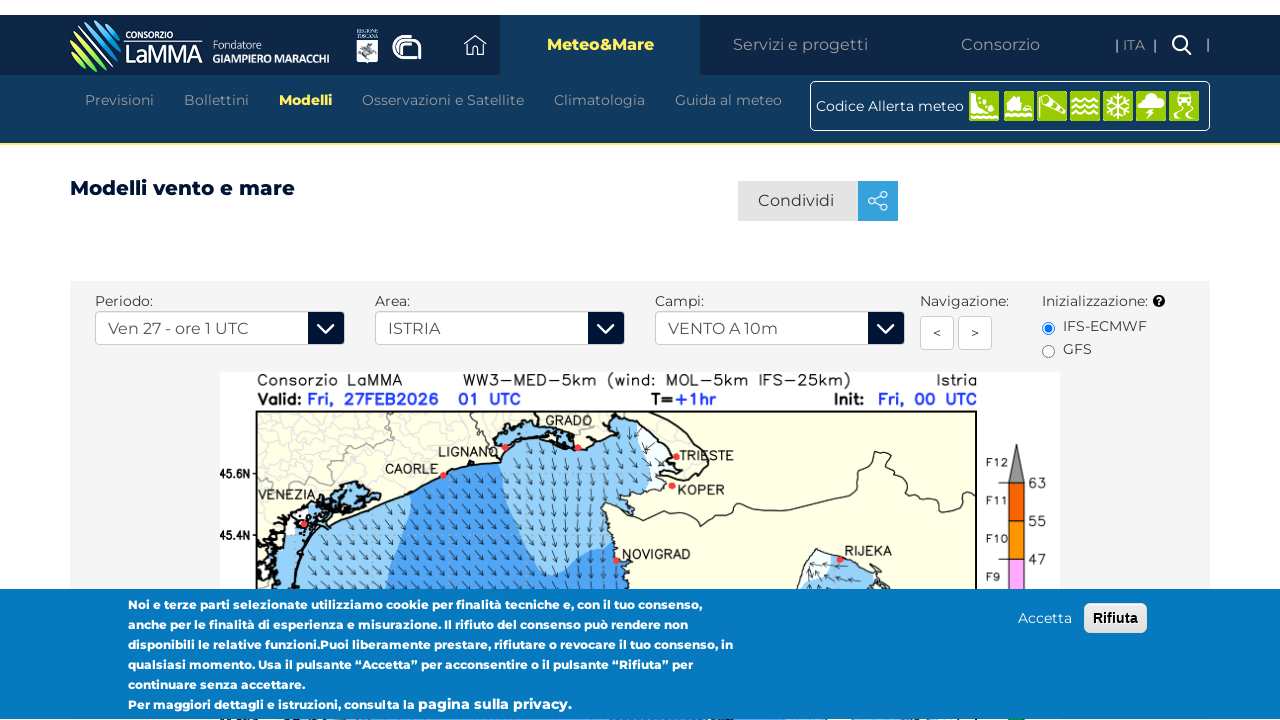

Selected time option 1 from dropdown on #display-data
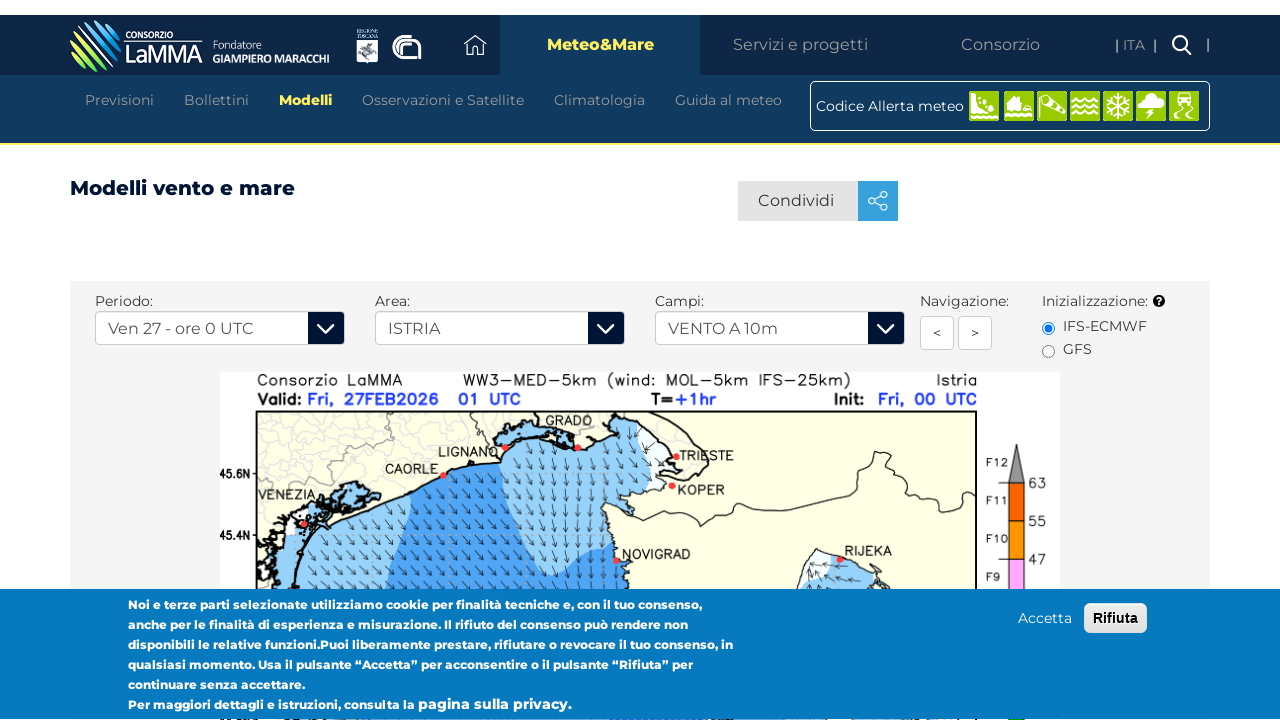

Waited for forecast data to update after selecting option 1
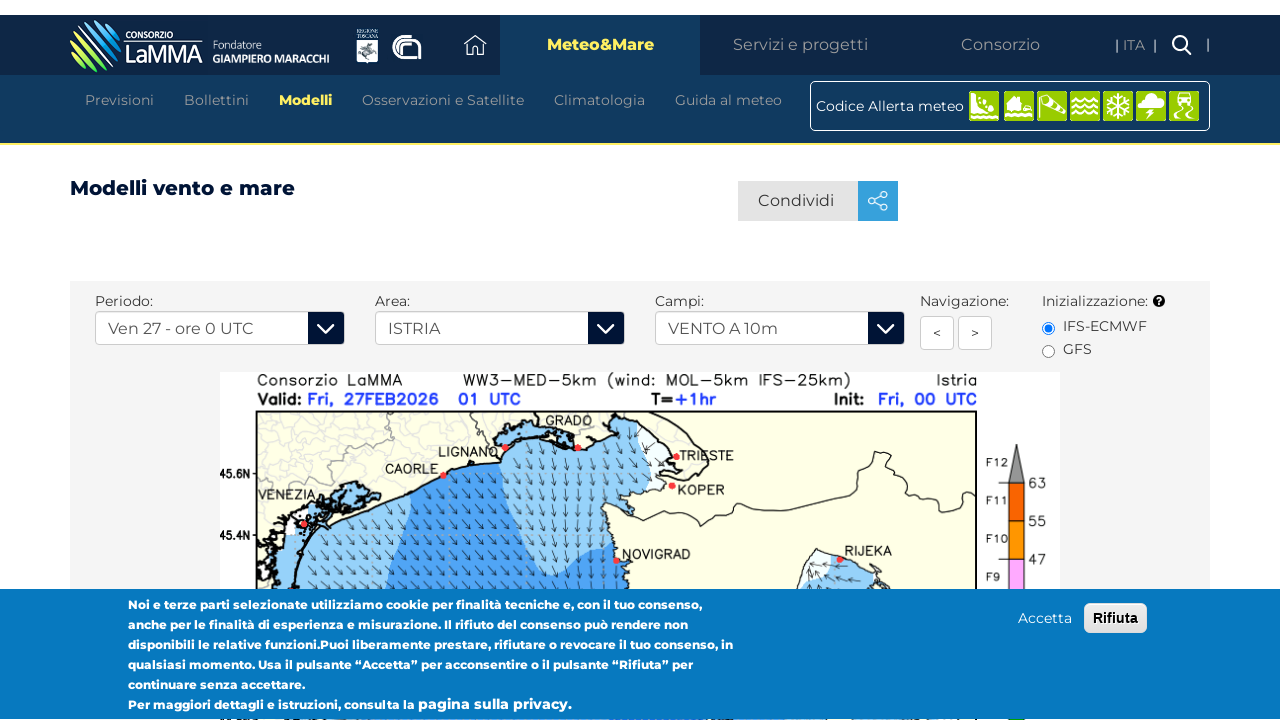

Selected time option 2 from dropdown on #display-data
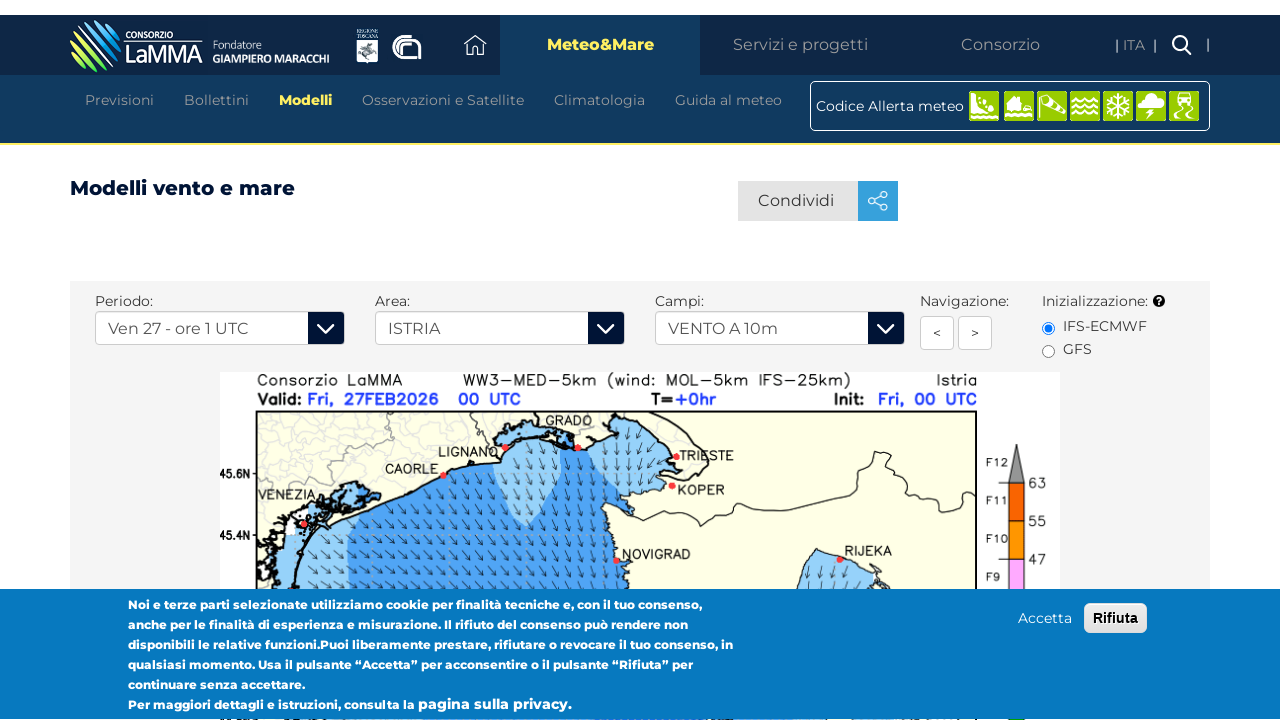

Waited for forecast data to update after selecting option 2
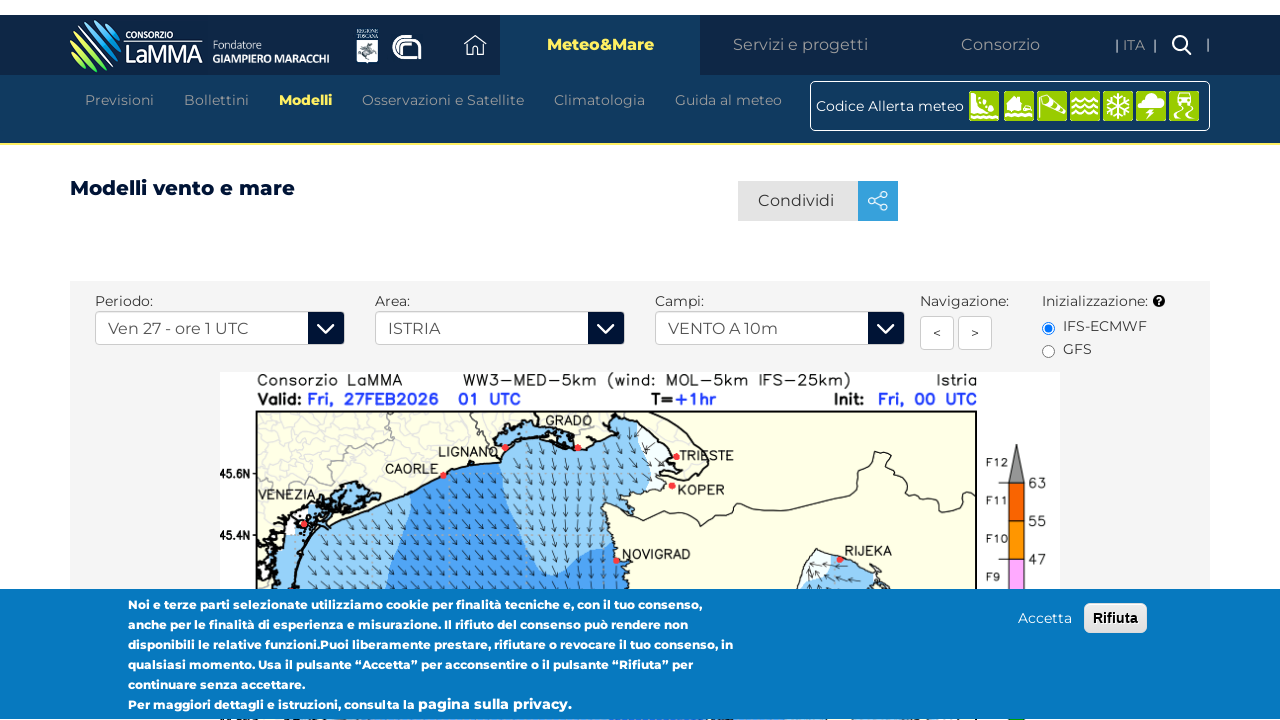

Selected time option 3 from dropdown on #display-data
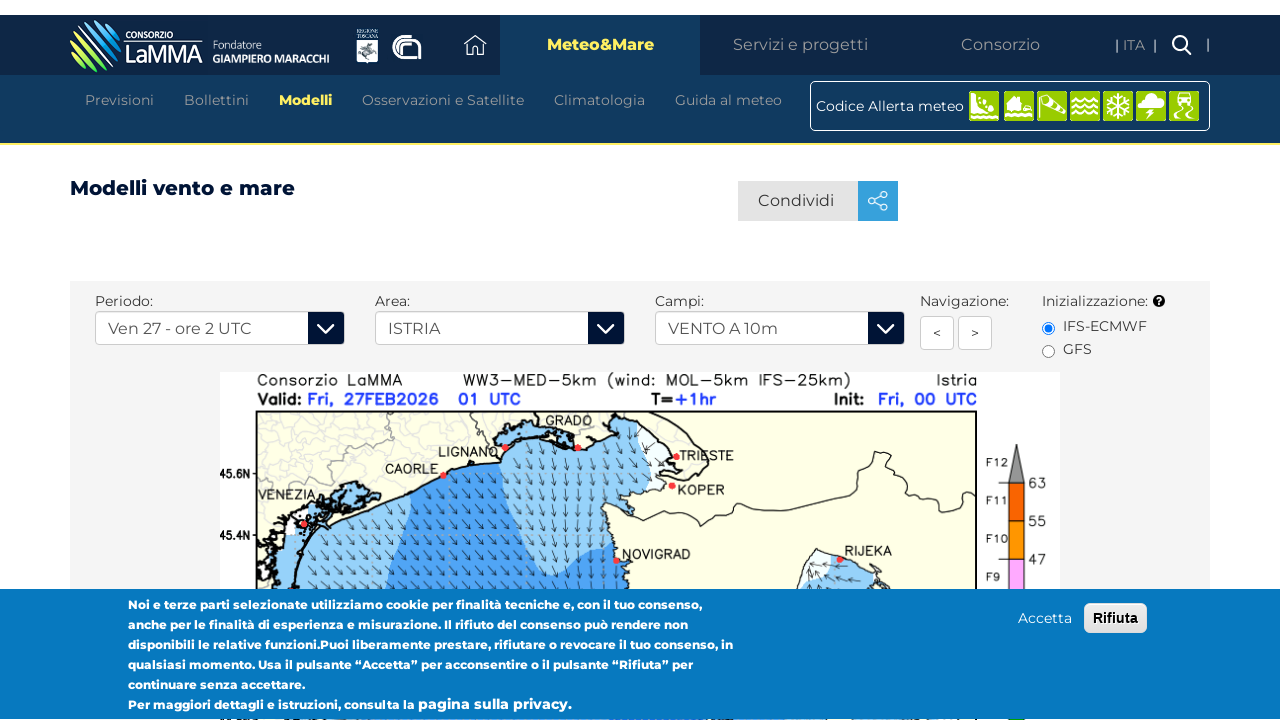

Waited for forecast data to update after selecting option 3
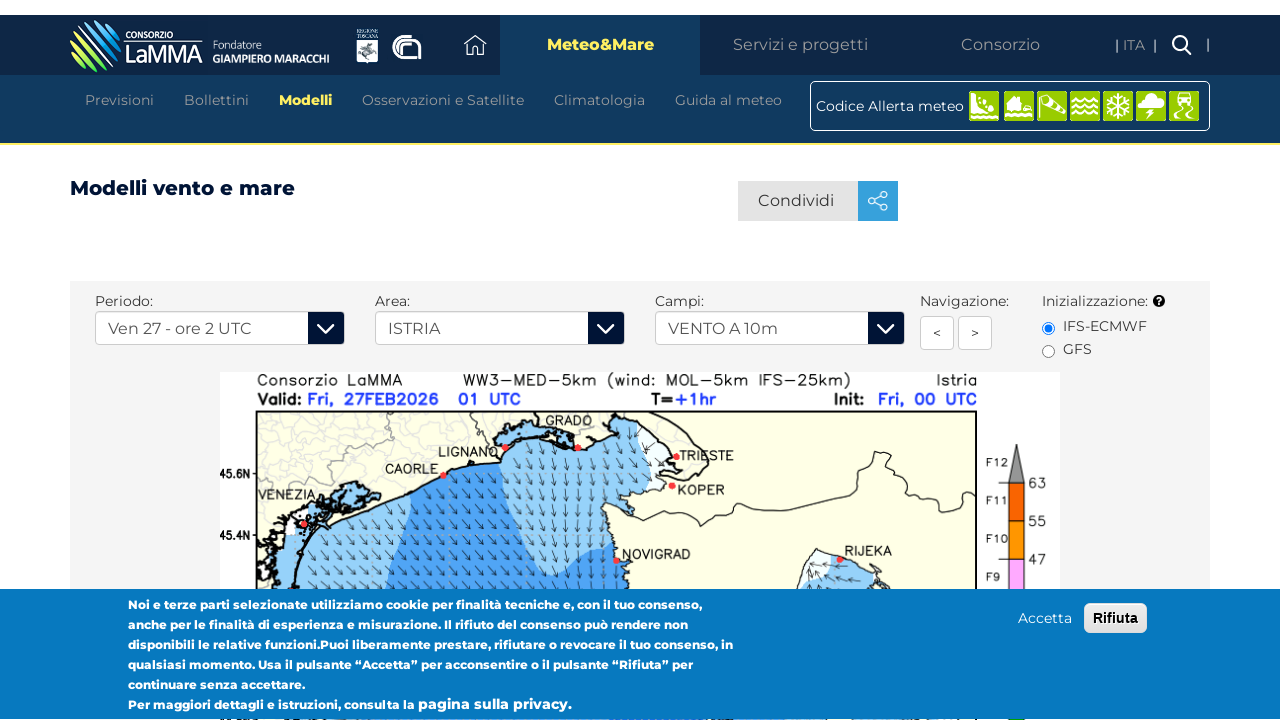

Selected time option 4 from dropdown on #display-data
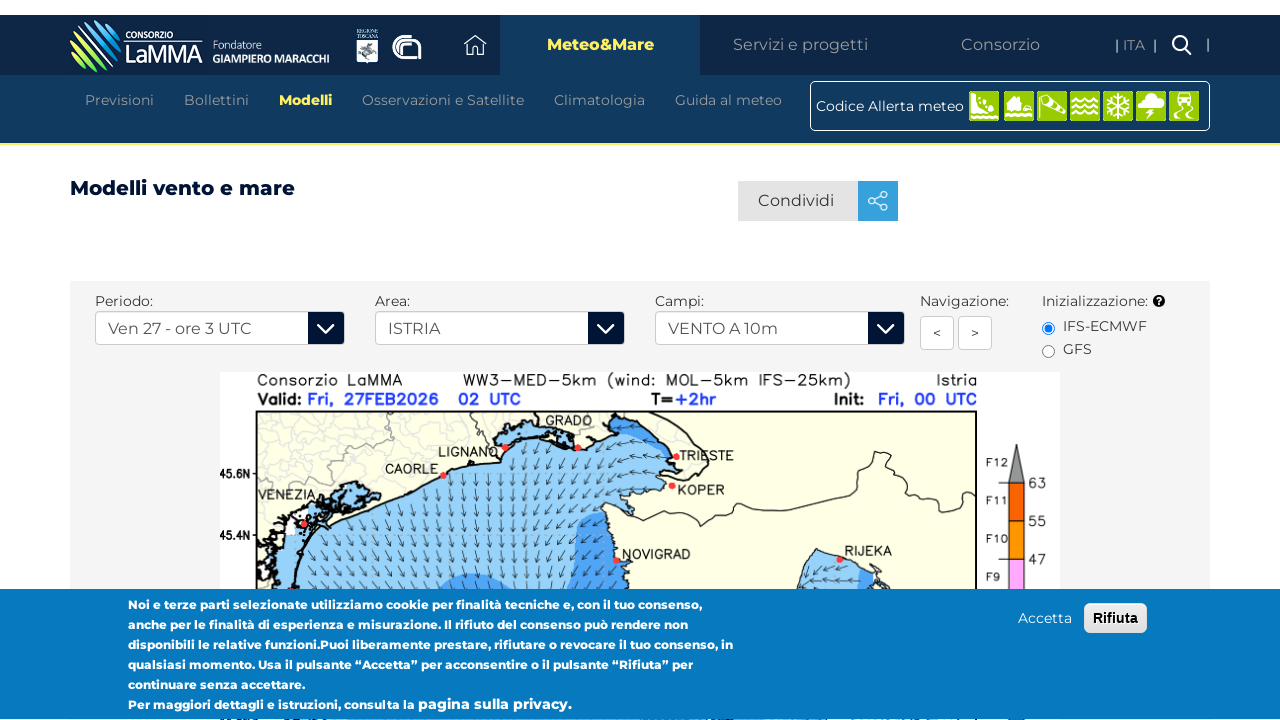

Waited for forecast data to update after selecting option 4
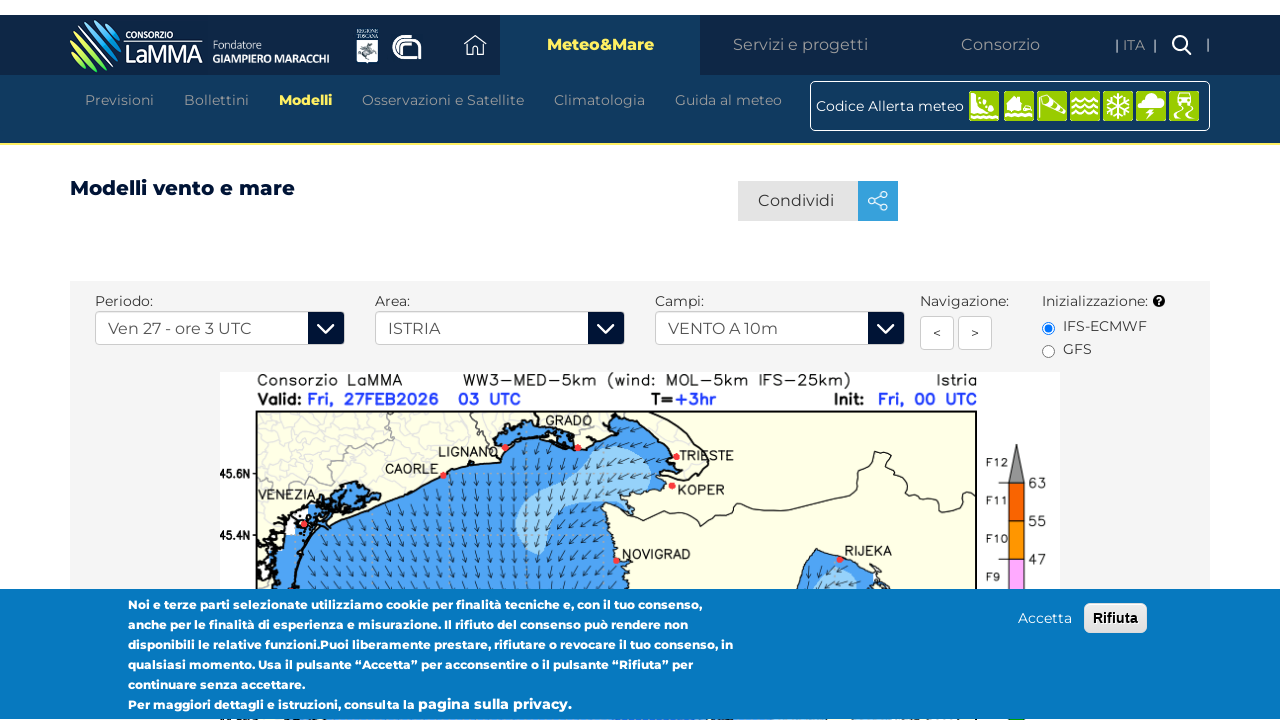

Selected time option 5 from dropdown on #display-data
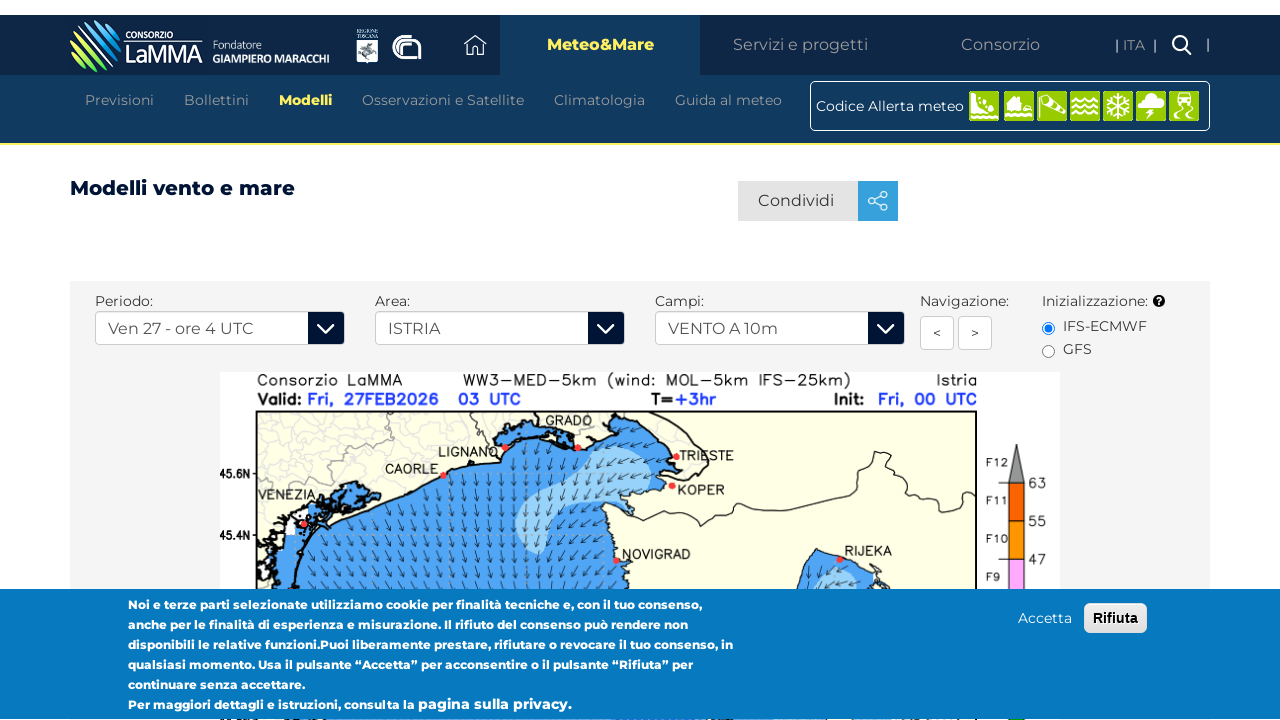

Waited for forecast data to update after selecting option 5
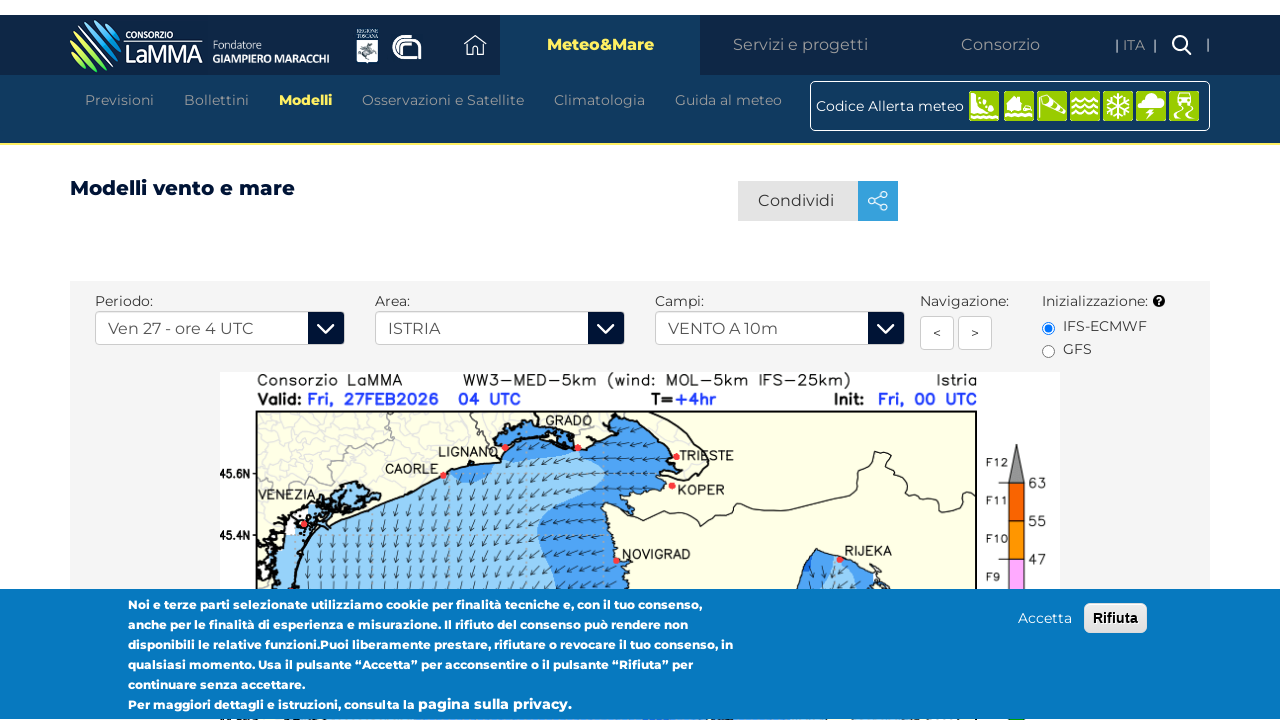

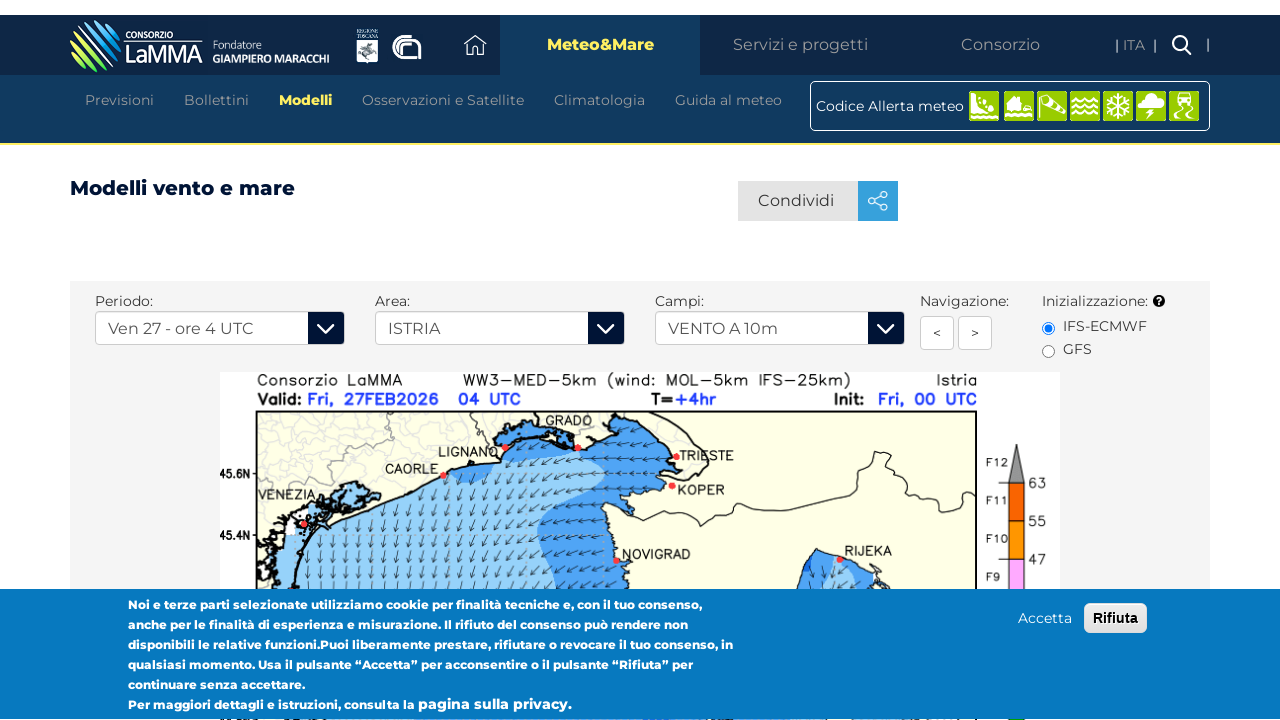